Adds specified vegetables (Cauliflower, Cucumber, Beetroot, Carrot) to the shopping cart by clicking the Add to Cart button for each vegetable.

Starting URL: https://rahulshettyacademy.com/seleniumPractise/

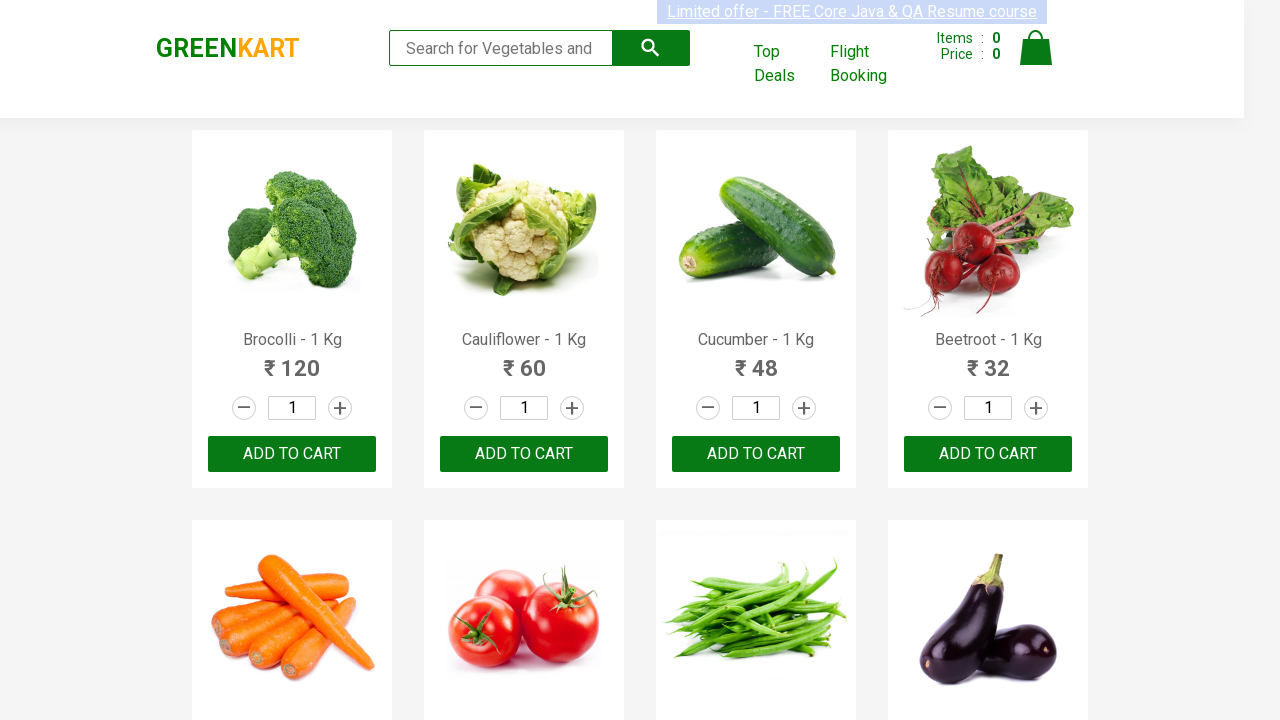

Waited for vegetables to load on the page
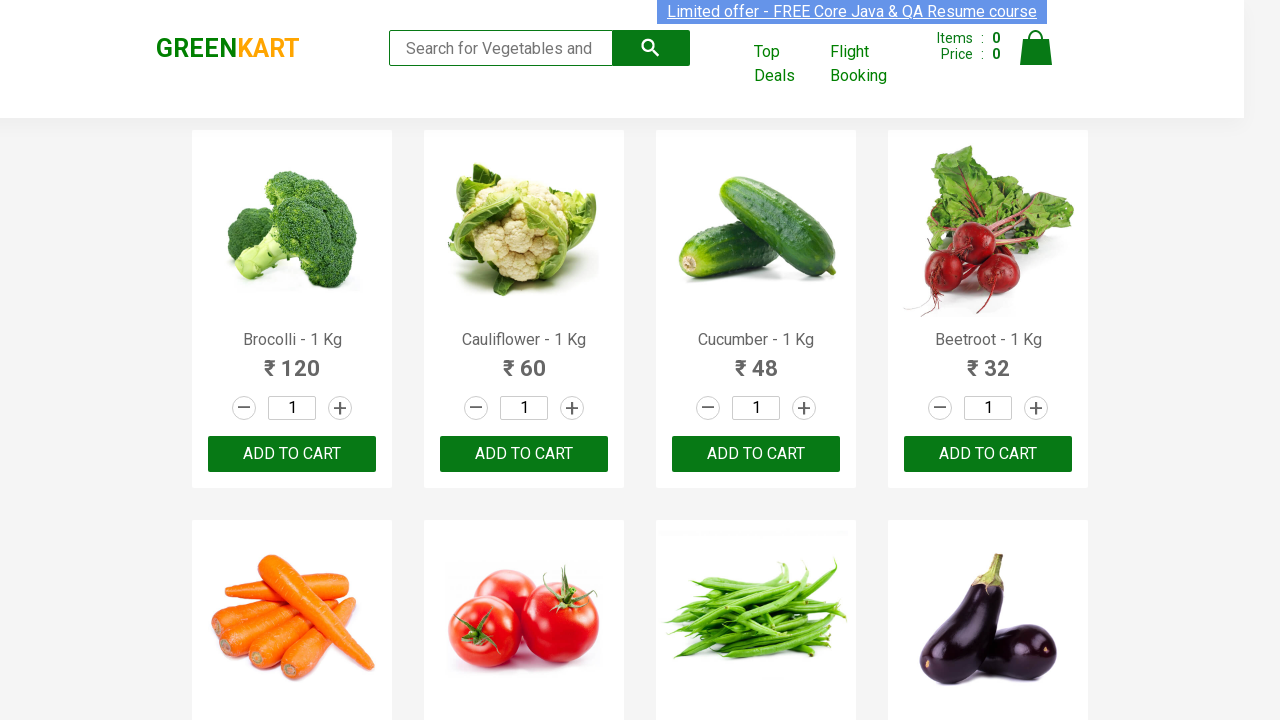

Located 'Add to Cart' button for Cauliflower
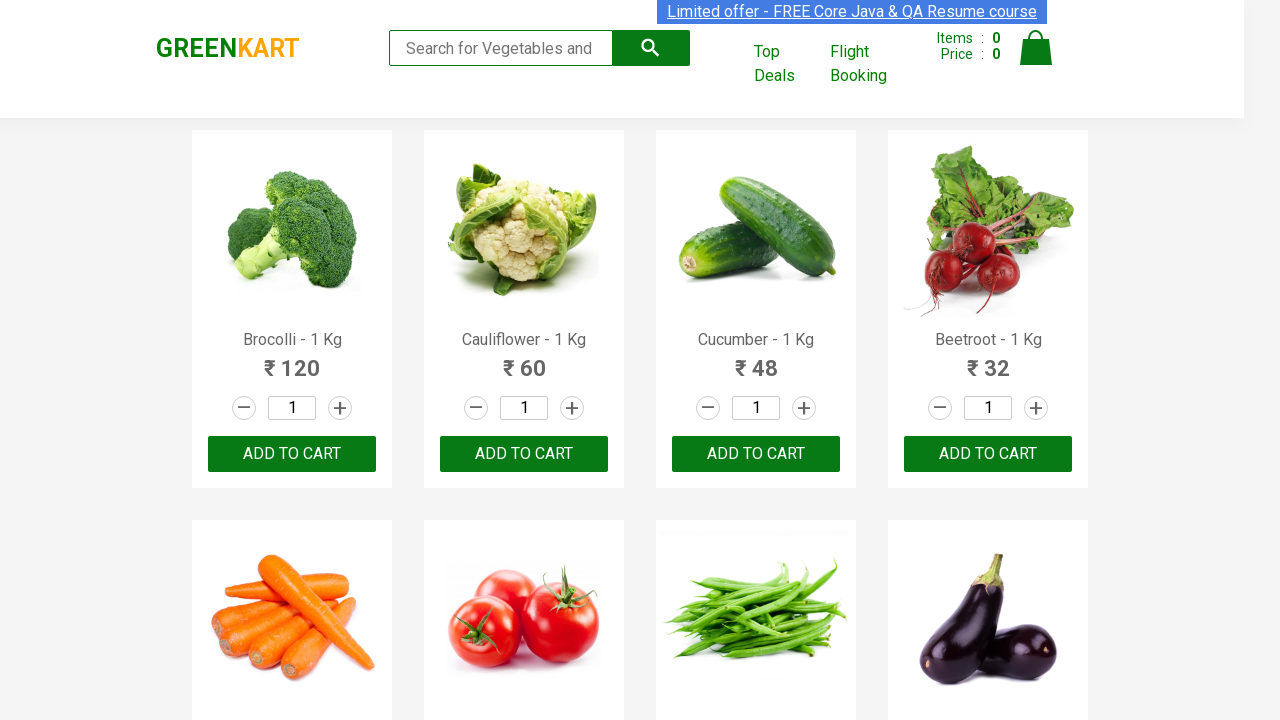

Clicked 'Add to Cart' button for Cauliflower at (524, 454) on //h4[contains(text(), 'Cauliflower')]/following-sibling::div[2]/button
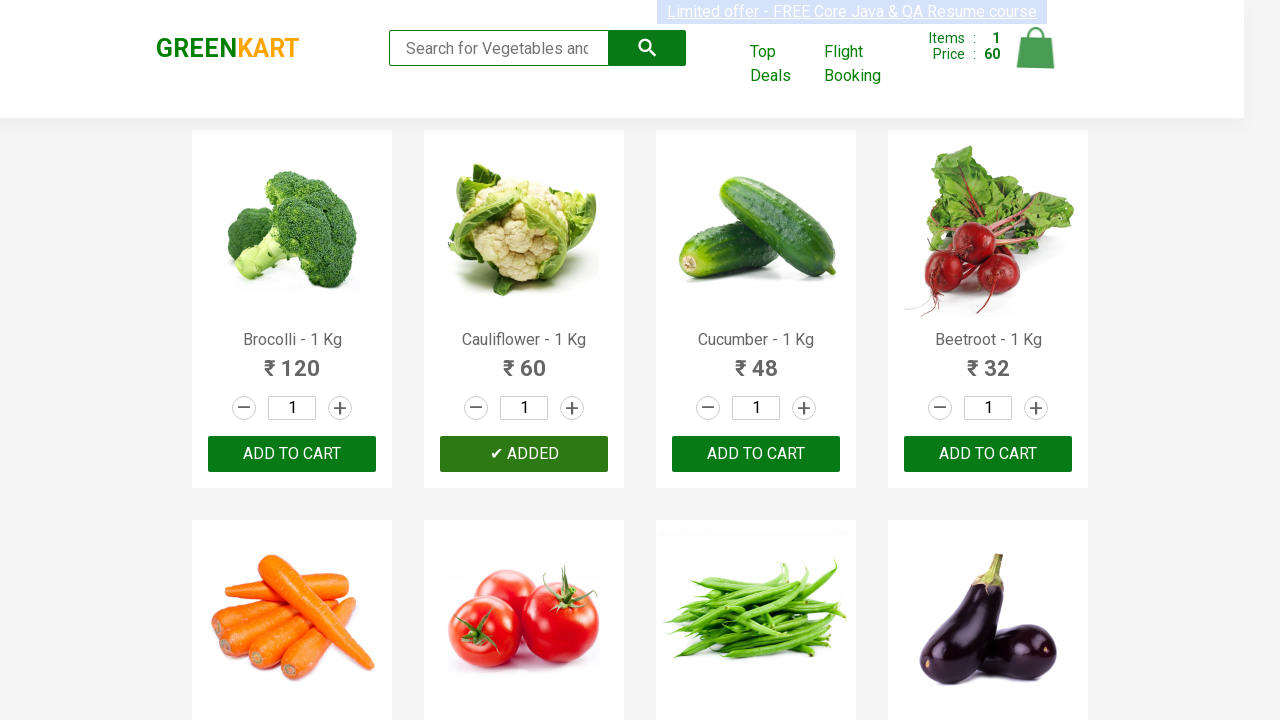

Located 'Add to Cart' button for Cucumber
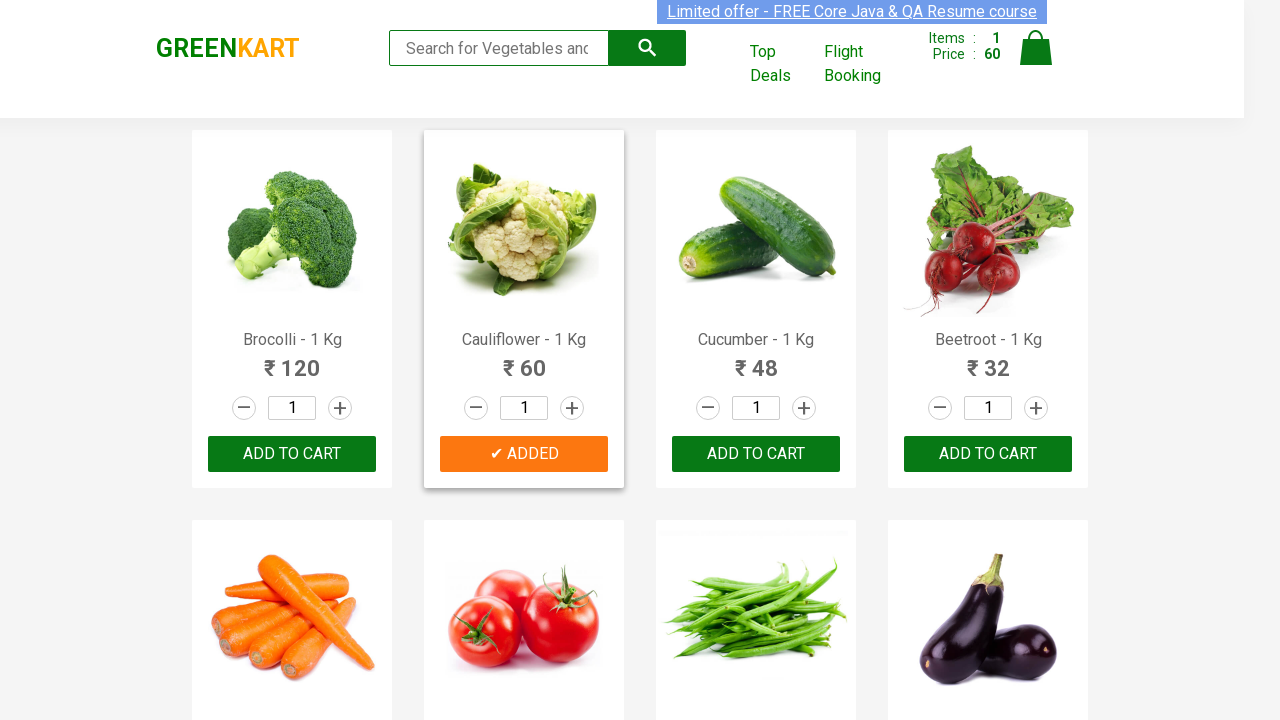

Clicked 'Add to Cart' button for Cucumber at (756, 454) on //h4[contains(text(), 'Cucumber')]/following-sibling::div[2]/button
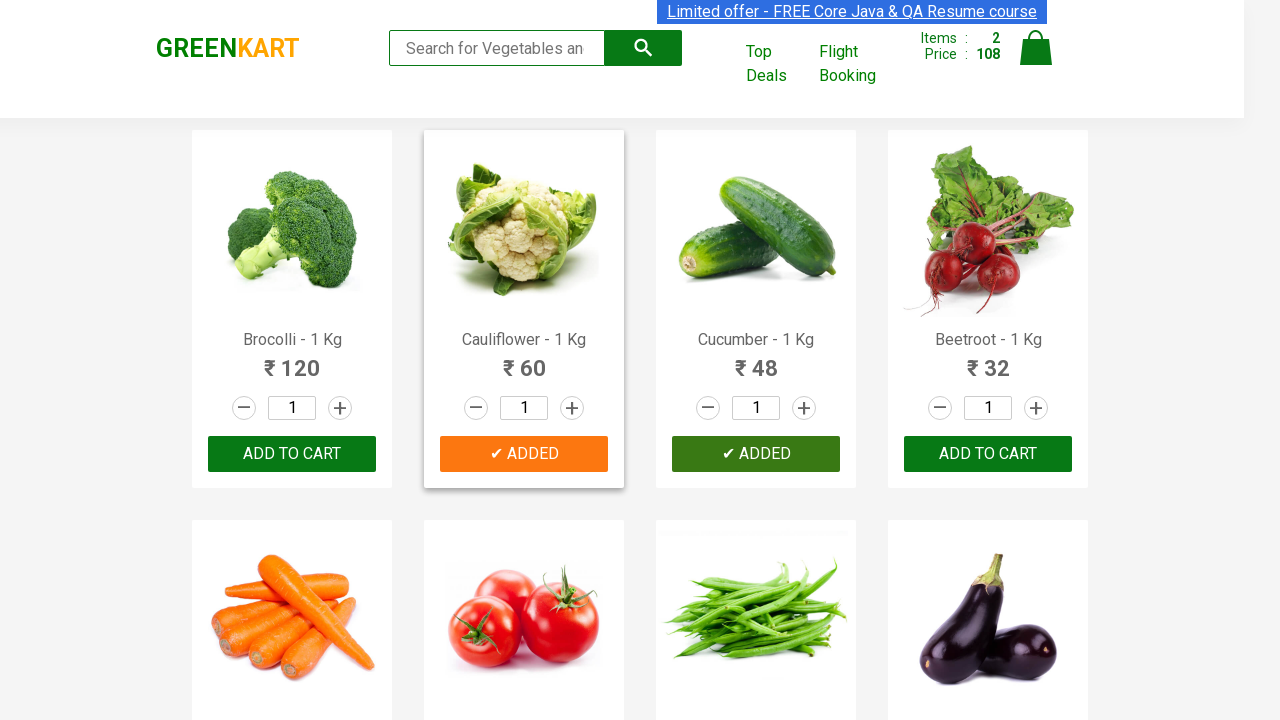

Located 'Add to Cart' button for Beetroot
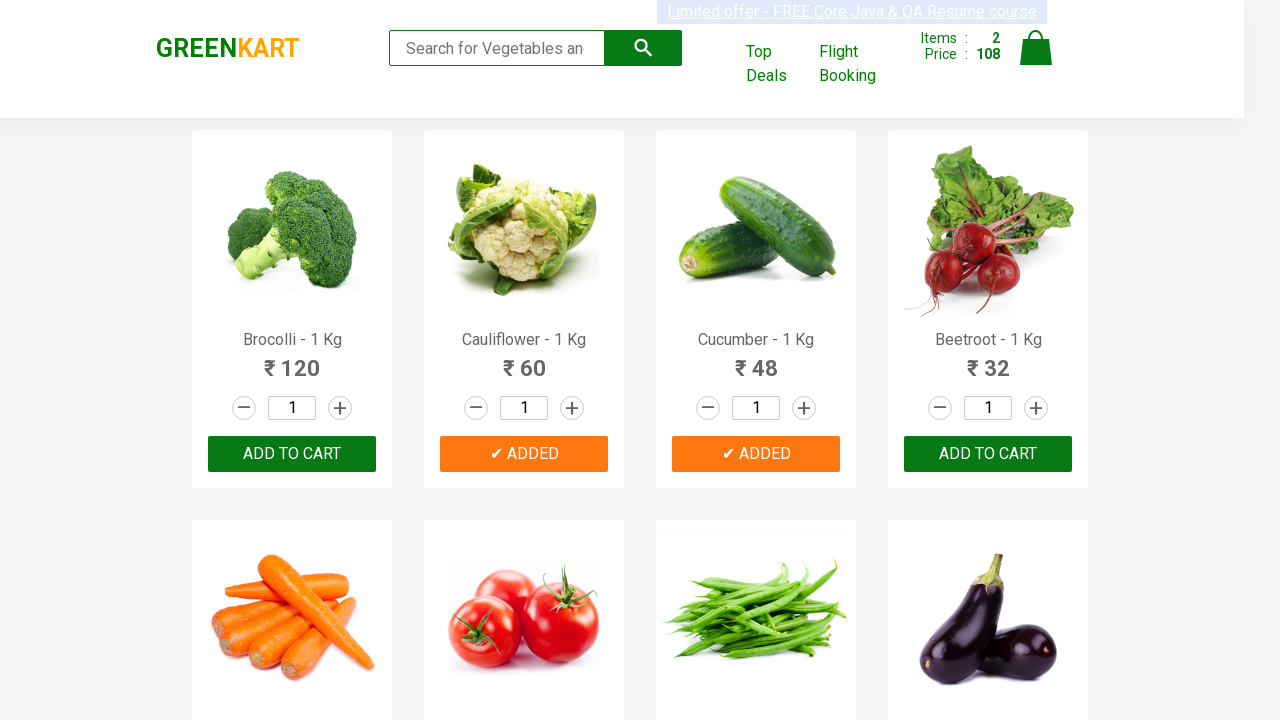

Clicked 'Add to Cart' button for Beetroot at (988, 454) on //h4[contains(text(), 'Beetroot')]/following-sibling::div[2]/button
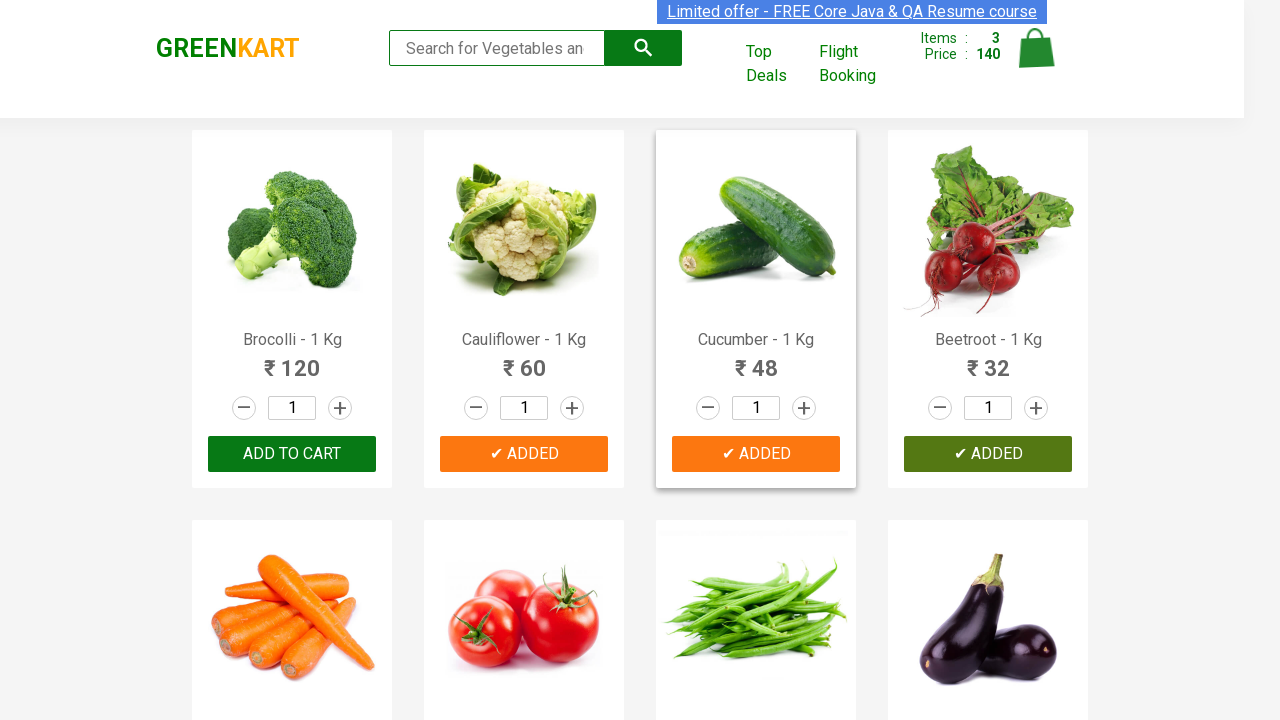

Located 'Add to Cart' button for Carrot
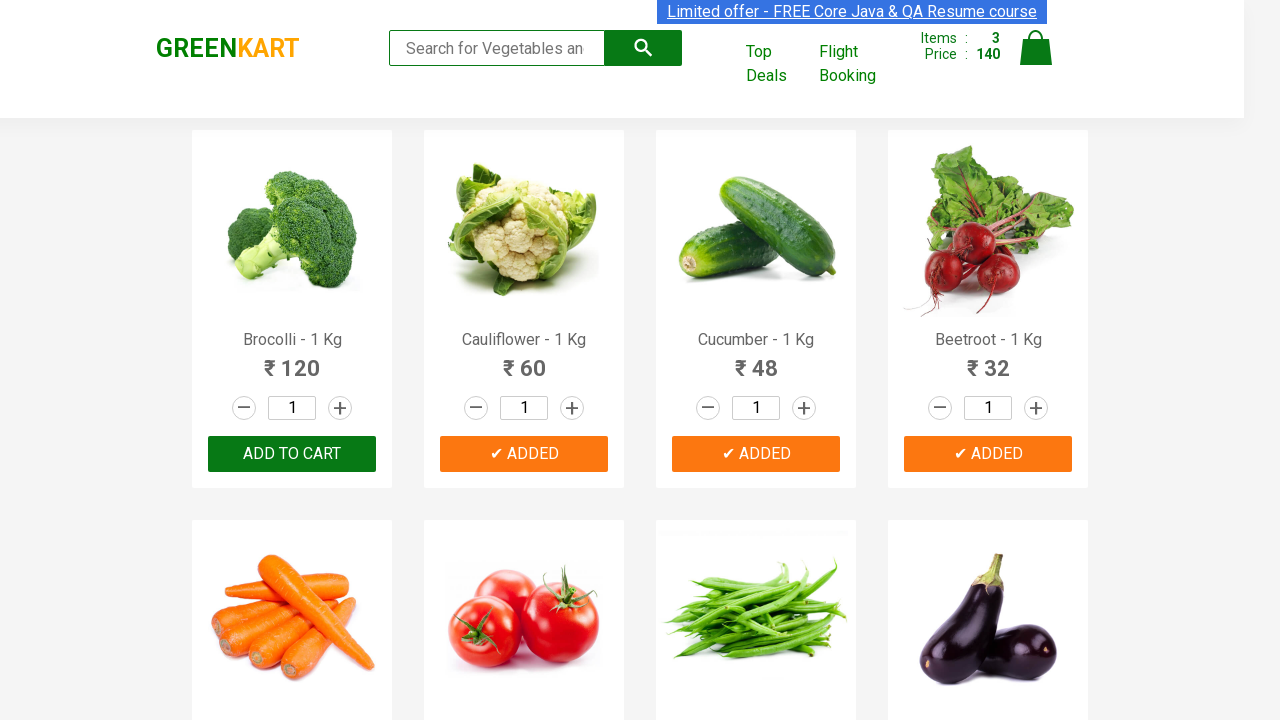

Clicked 'Add to Cart' button for Carrot at (292, 360) on //h4[contains(text(), 'Carrot')]/following-sibling::div[2]/button
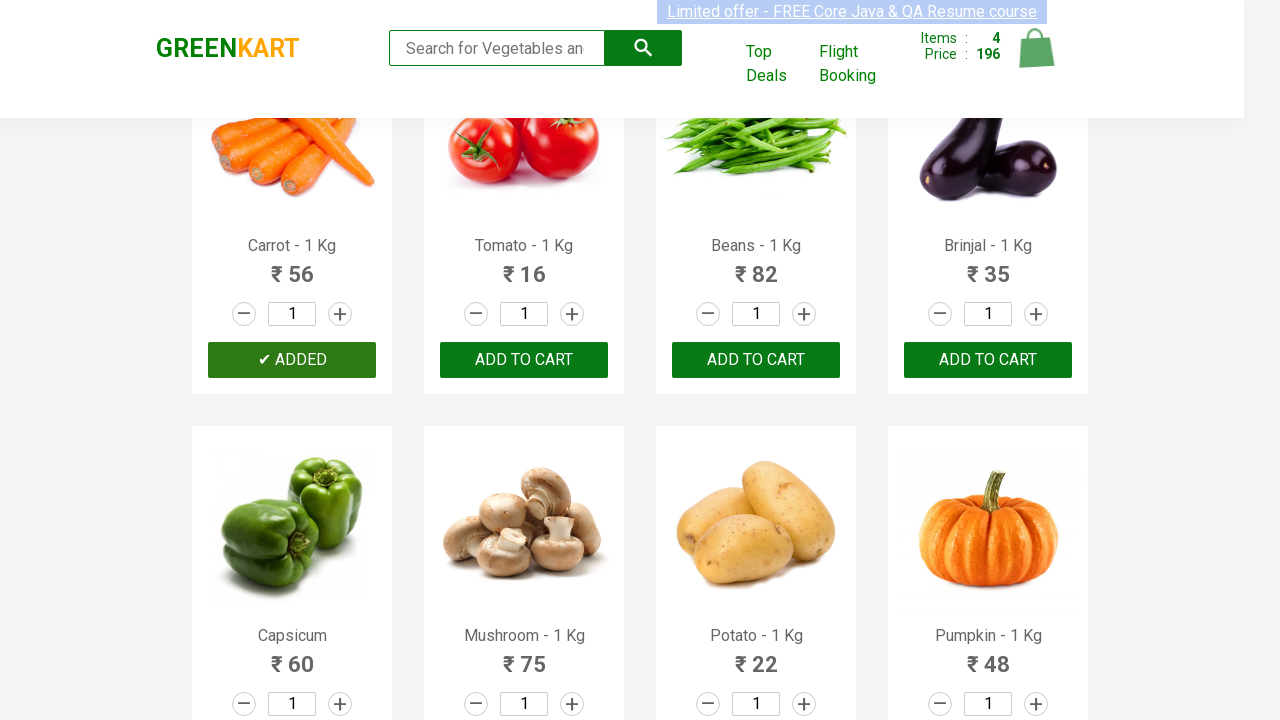

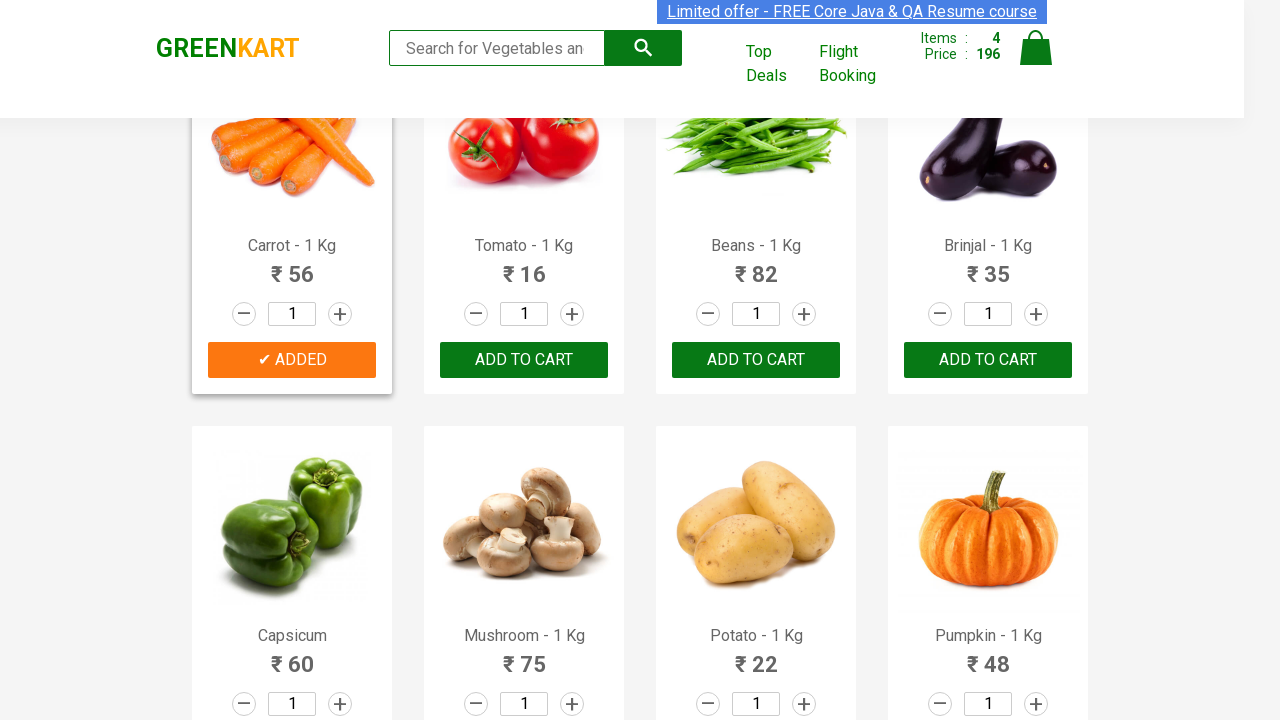